Tests various checkbox interactions including basic checkboxes, notifications, multi-select options, tri-state checkboxes, toggle switches, and dropdown selections on the Leafground practice page

Starting URL: https://www.leafground.com/checkbox.xhtml

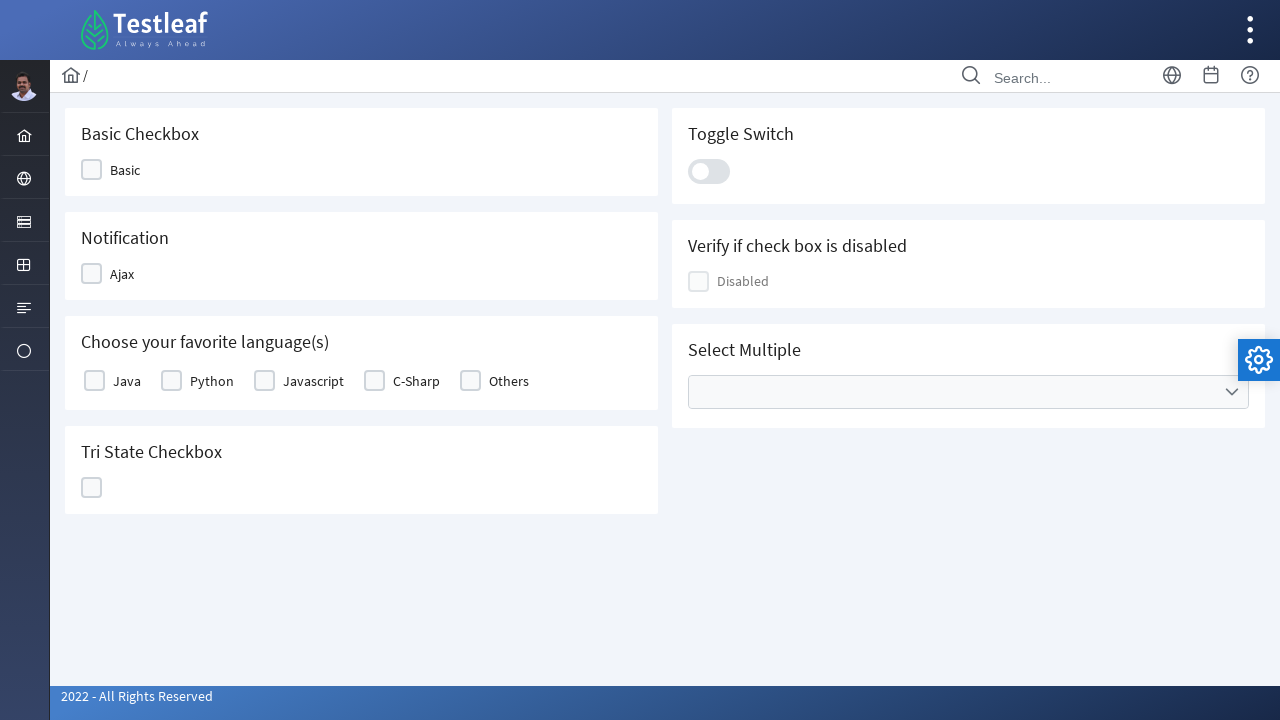

Clicked Basic checkbox to check it at (92, 170) on (//span[text()='Basic']/preceding-sibling::div)[2]
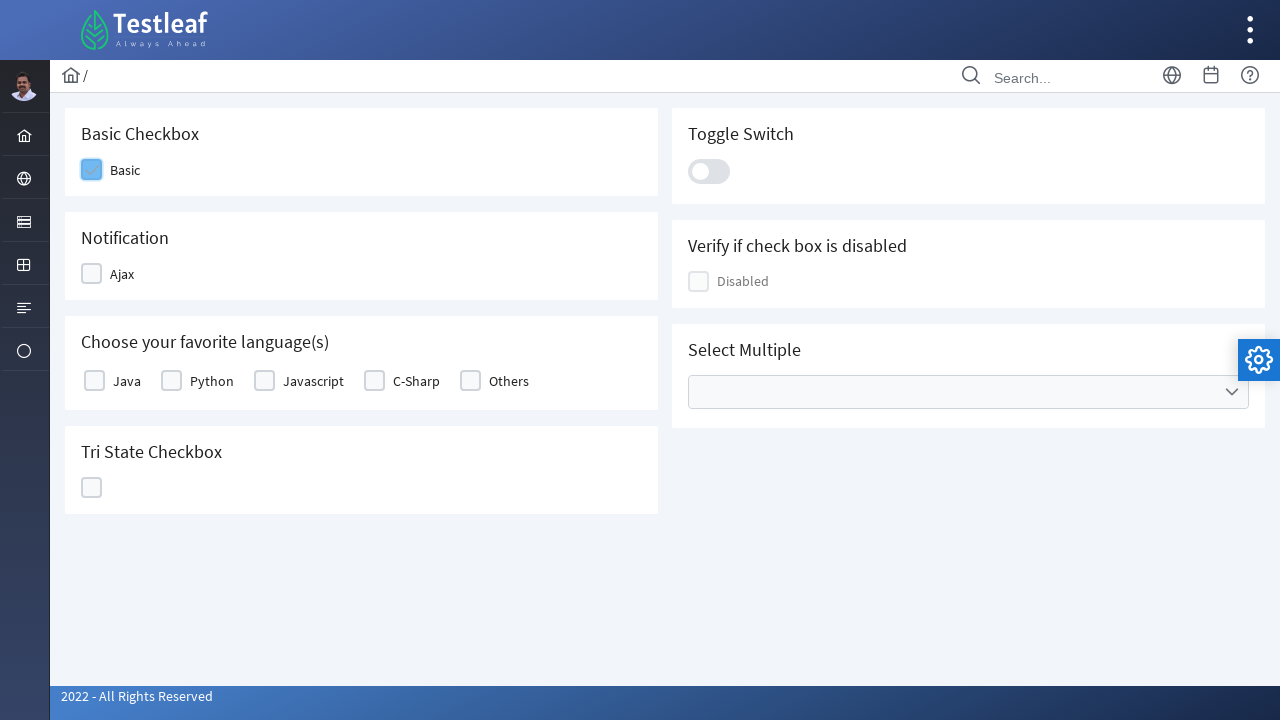

Clicked Ajax checkbox at (92, 274) on (//span[text()='Ajax']/preceding-sibling::div)[2]
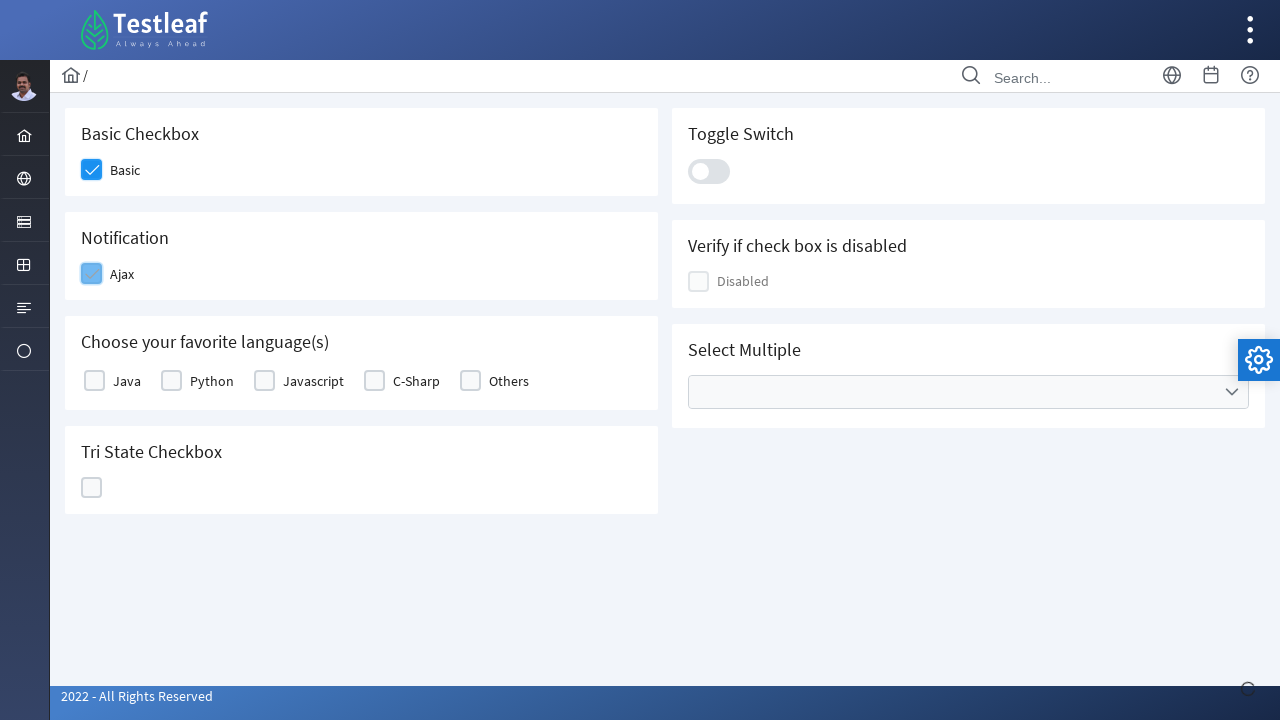

Ajax checkbox notification appeared
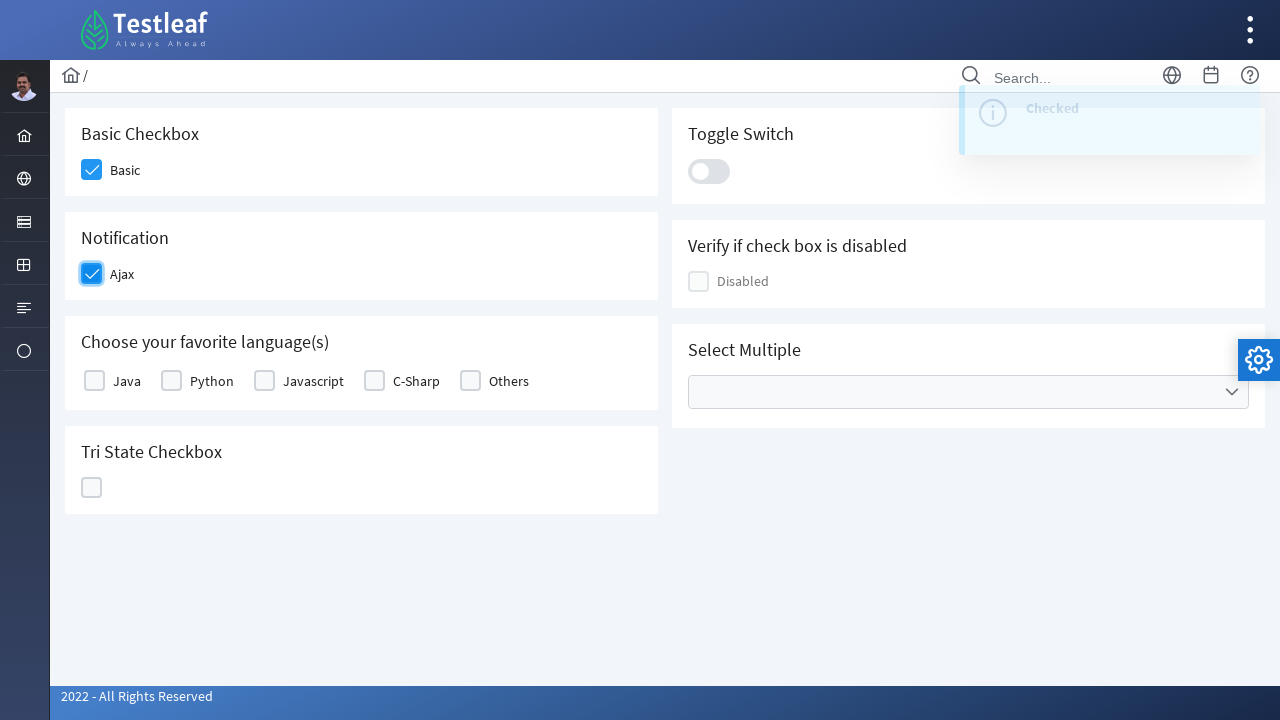

Unchecked Ajax checkbox at (92, 274) on (//span[text()='Ajax']/preceding-sibling::div)[2]
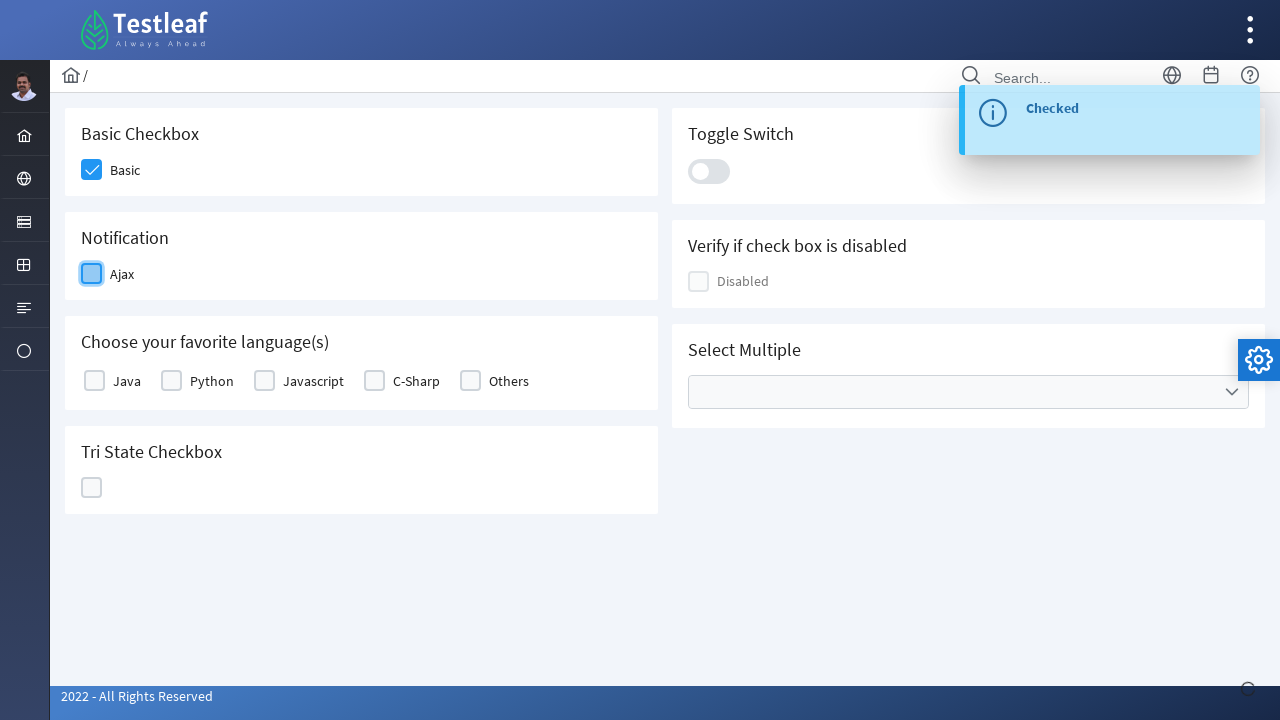

Uncheck notification appeared for Ajax checkbox
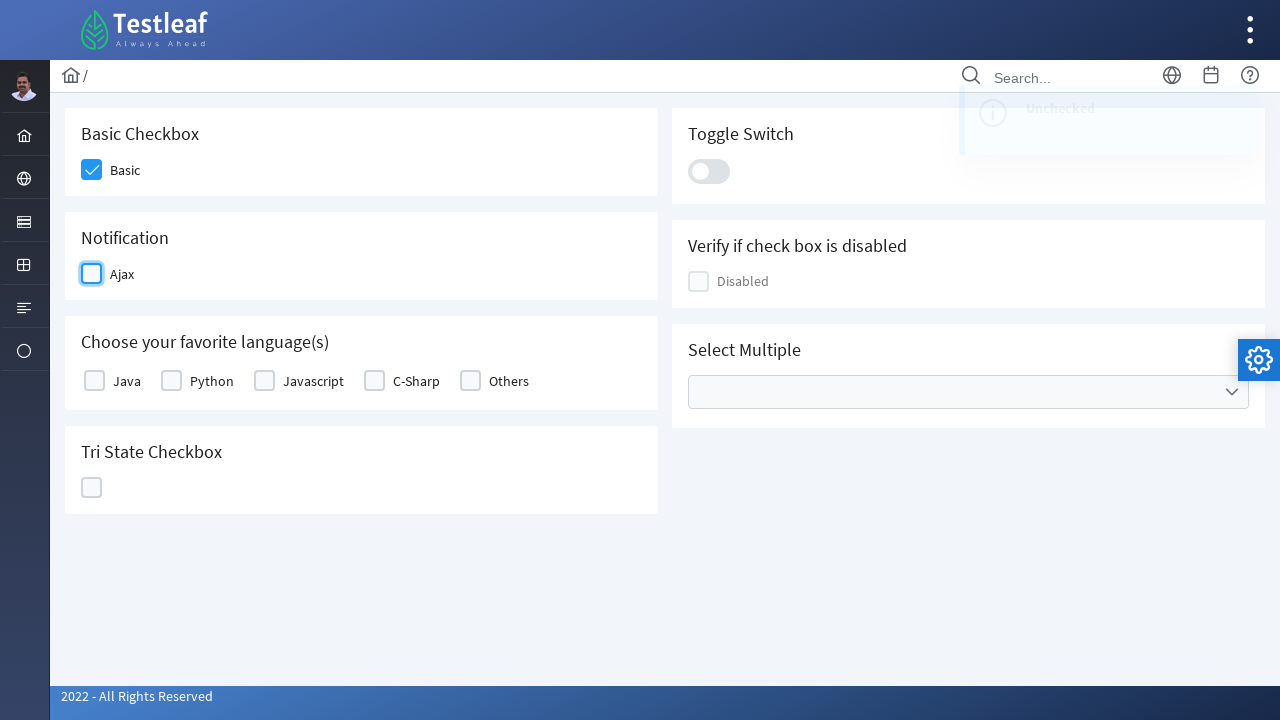

Selected Java in favorite languages at (94, 381) on xpath=//label[text()='Java']/preceding-sibling::div/div/following-sibling::div
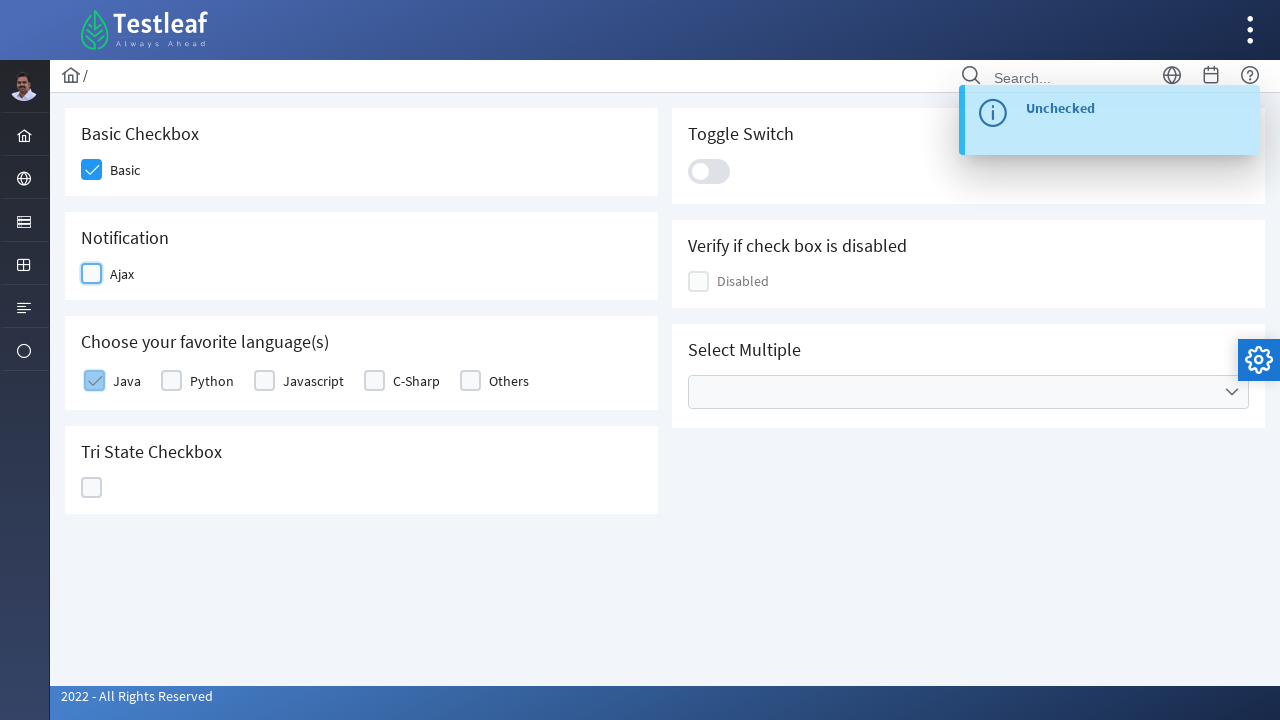

Selected Python in favorite languages at (172, 381) on xpath=//label[text()='Python']/preceding-sibling::div/div/following-sibling::div
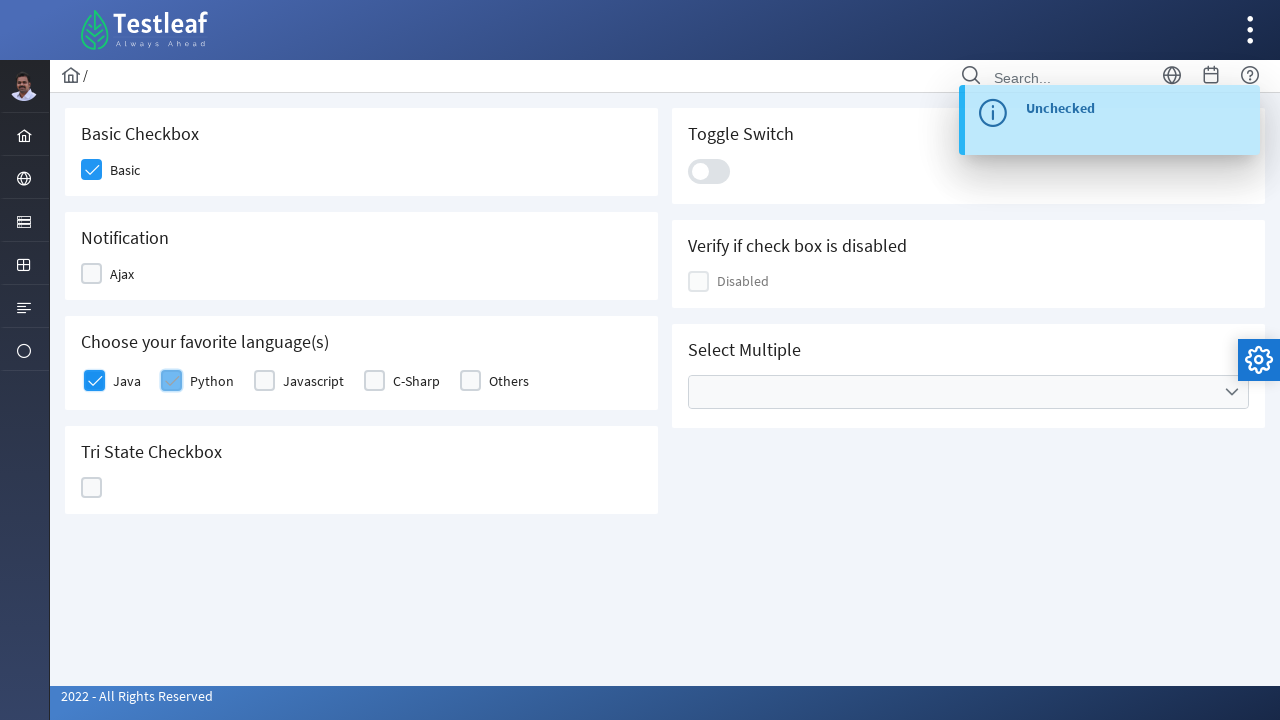

Clicked tri-state checkbox (first click to state 1) at (92, 488) on xpath=//div[@id='j_idt87:ajaxTriState']
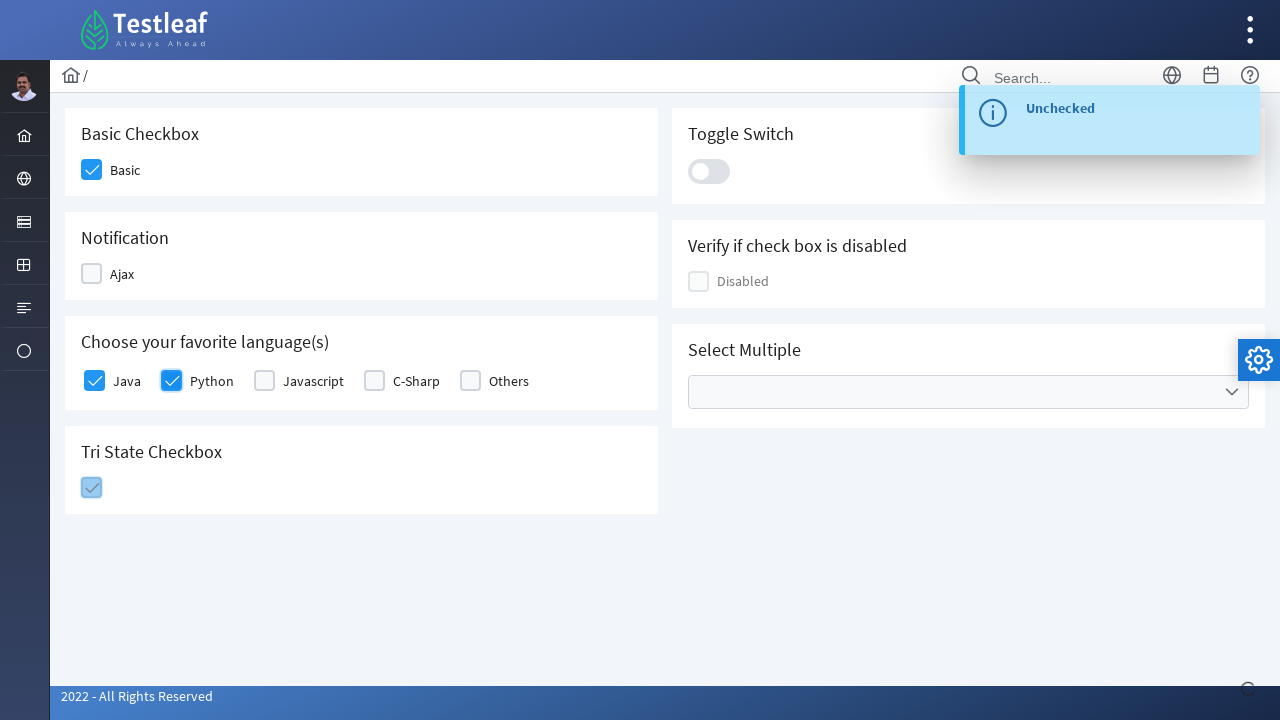

Tri-state checkbox state 1 notification appeared
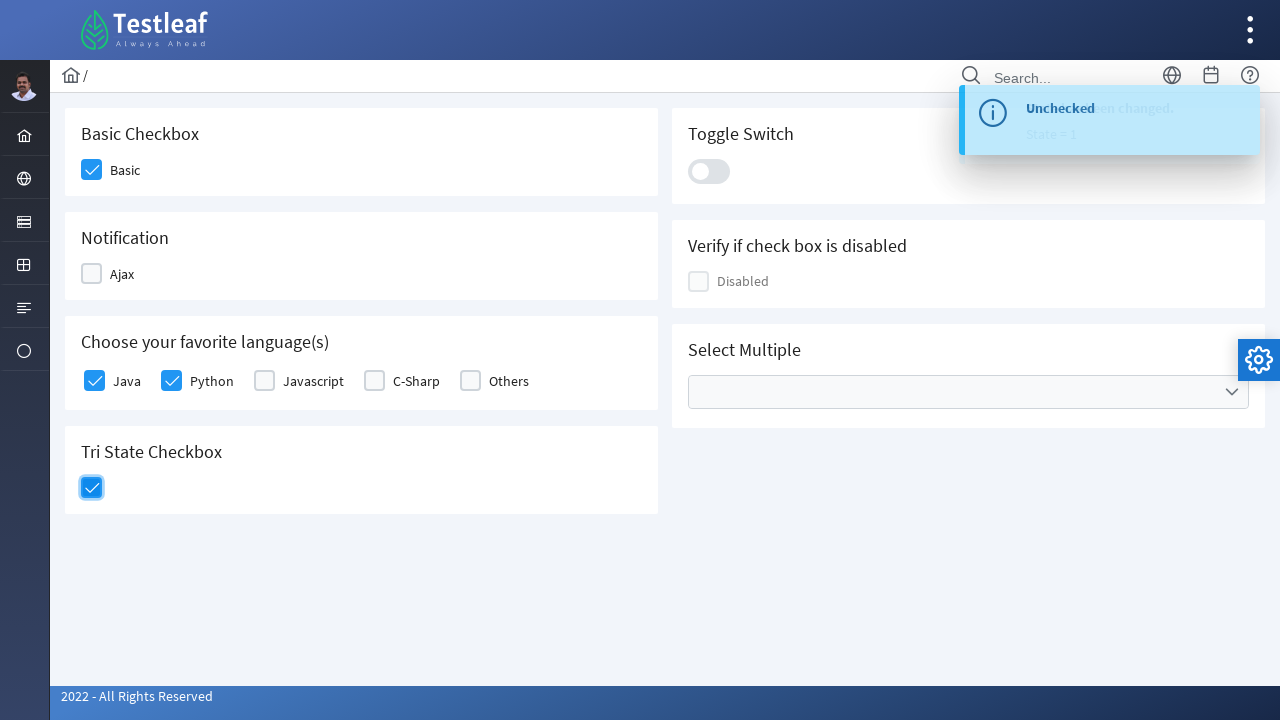

Clicked tri-state checkbox (second click to state 2) at (92, 488) on xpath=//div[@id='j_idt87:ajaxTriState']
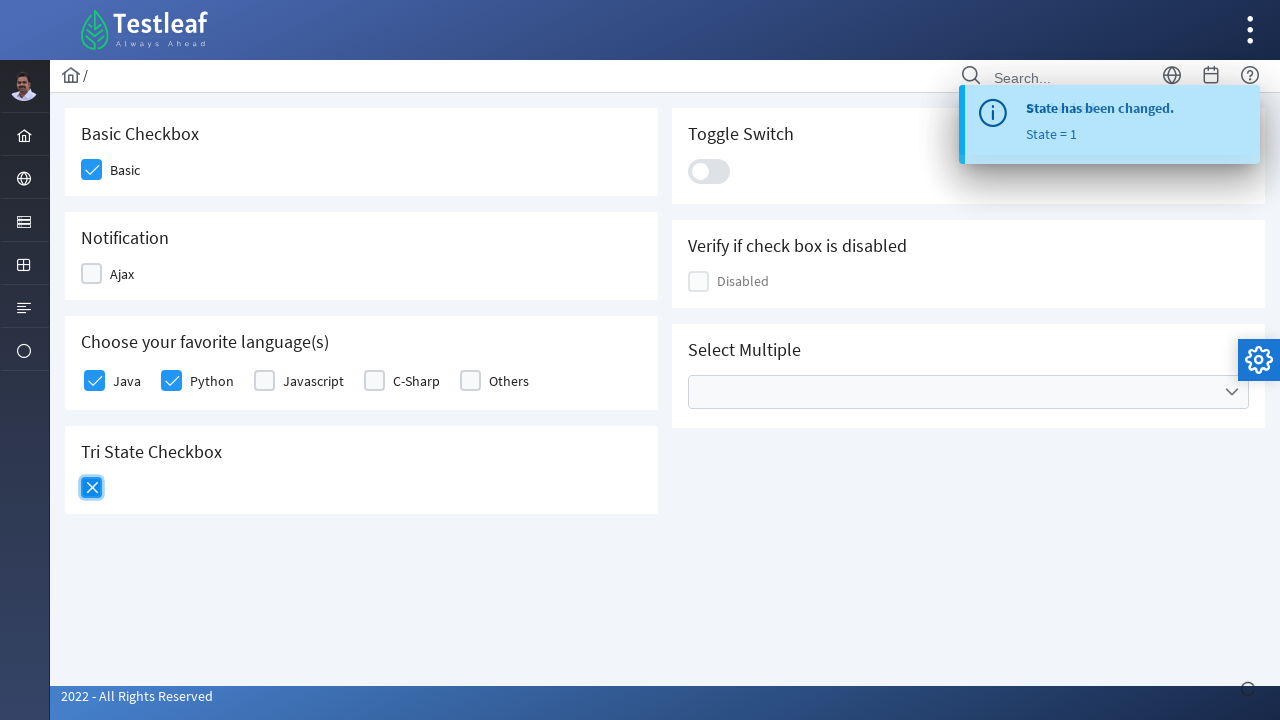

Tri-state checkbox state 2 notification appeared
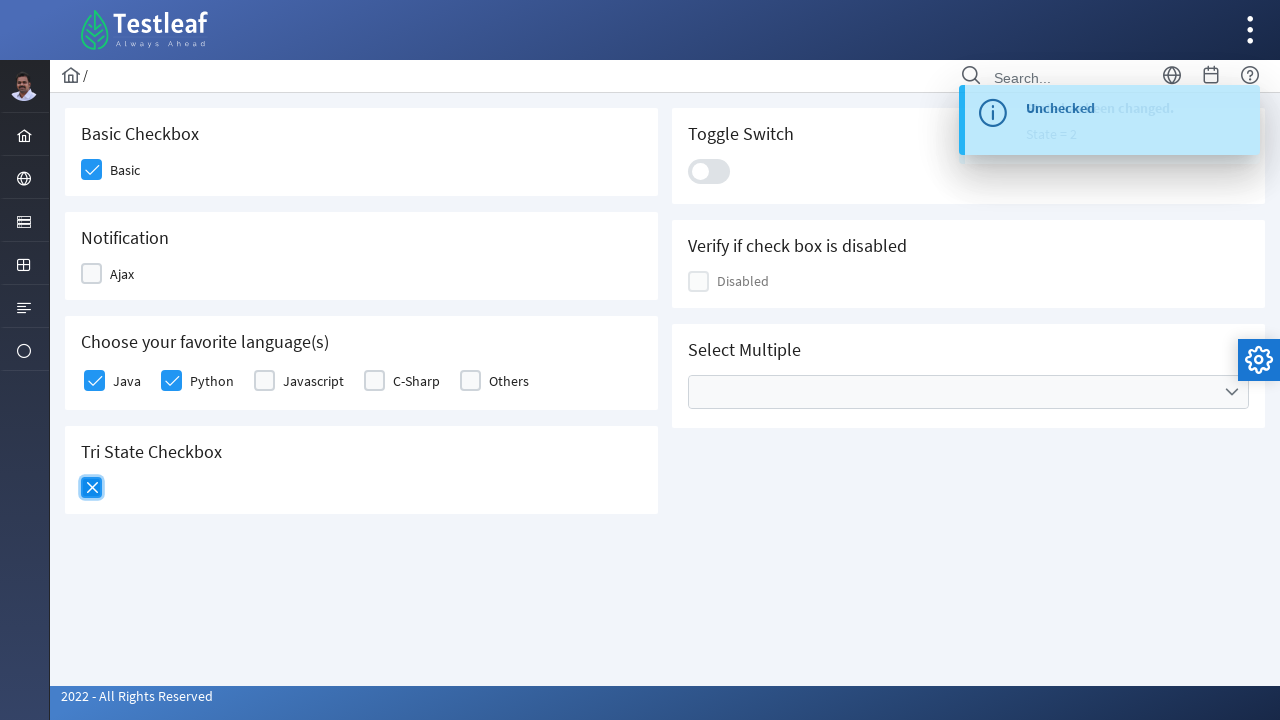

Clicked tri-state checkbox (third click to state 0) at (92, 488) on xpath=//div[@id='j_idt87:ajaxTriState']
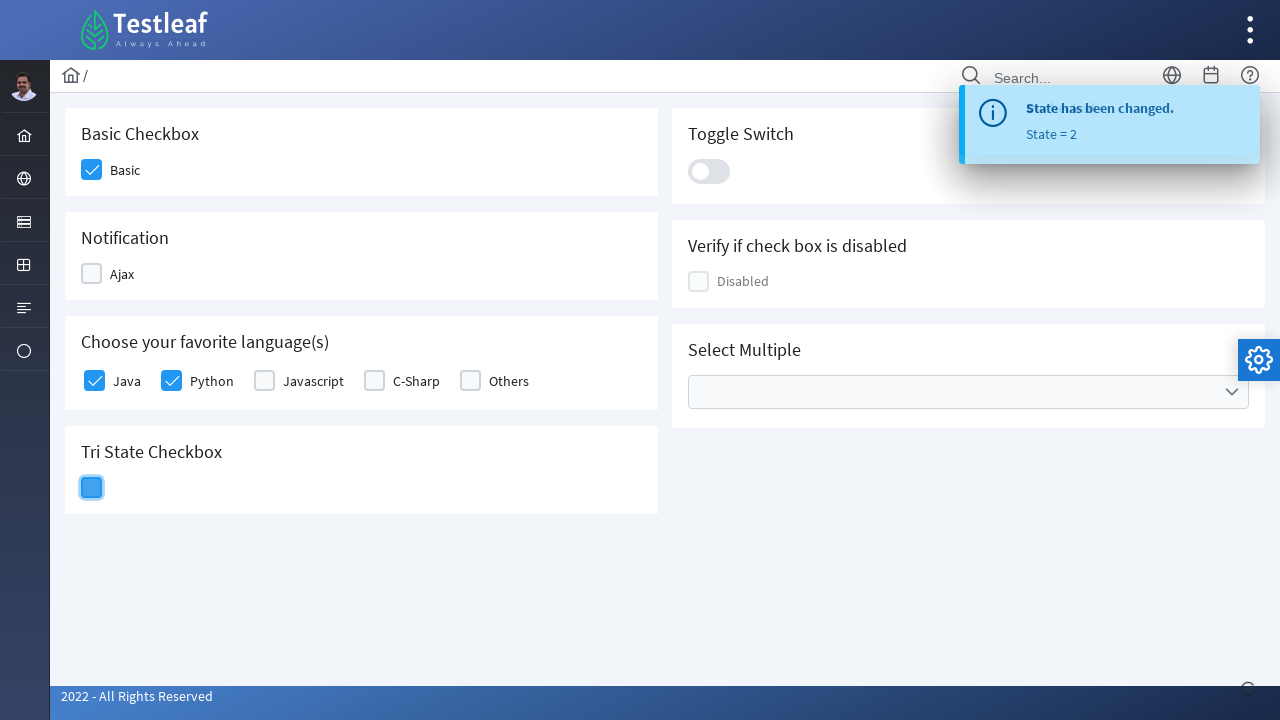

Tri-state checkbox state 0 notification appeared
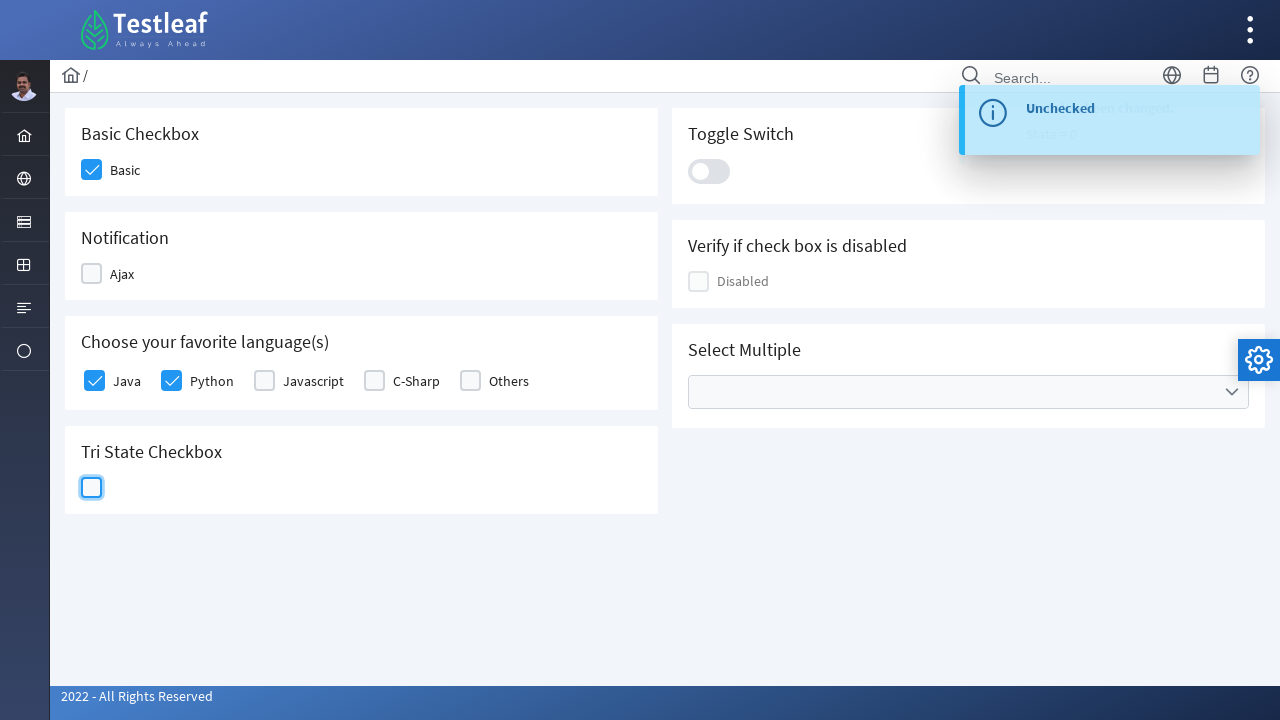

Toggled the toggle switch at (709, 171) on (//div[contains(@class,'ui-toggleswitch')])[1]
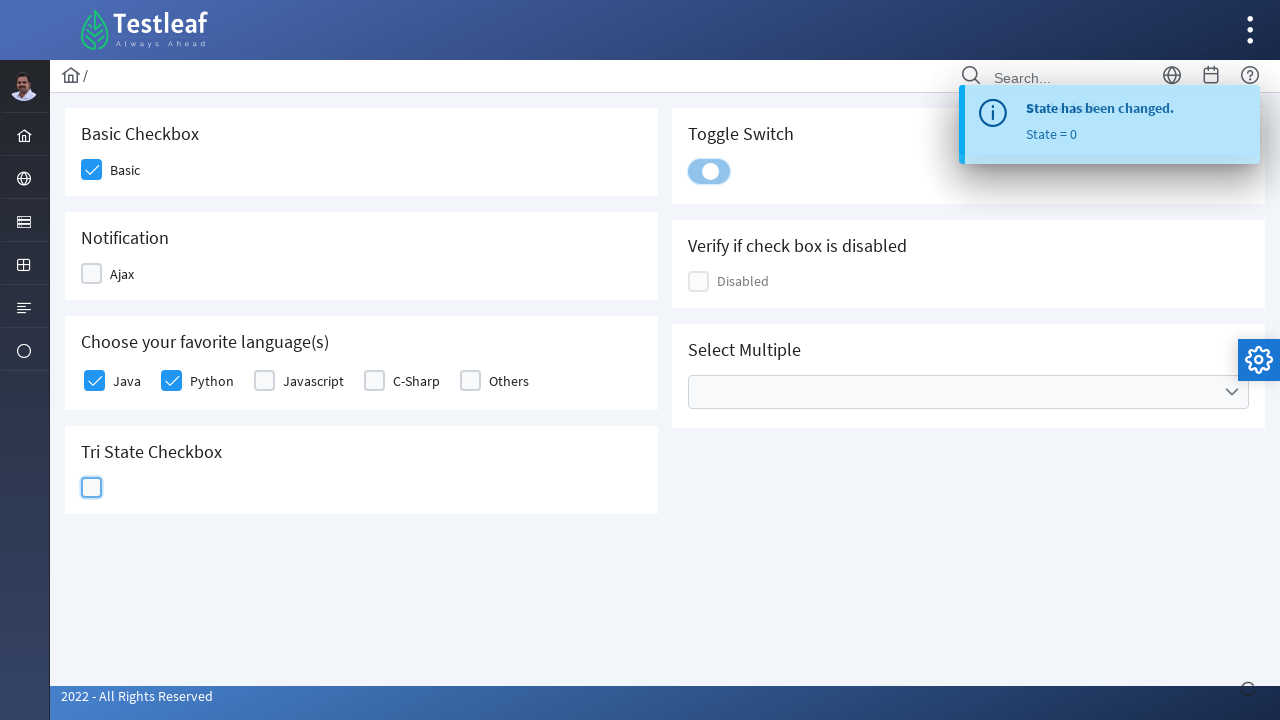

Verified disabled checkbox state: False
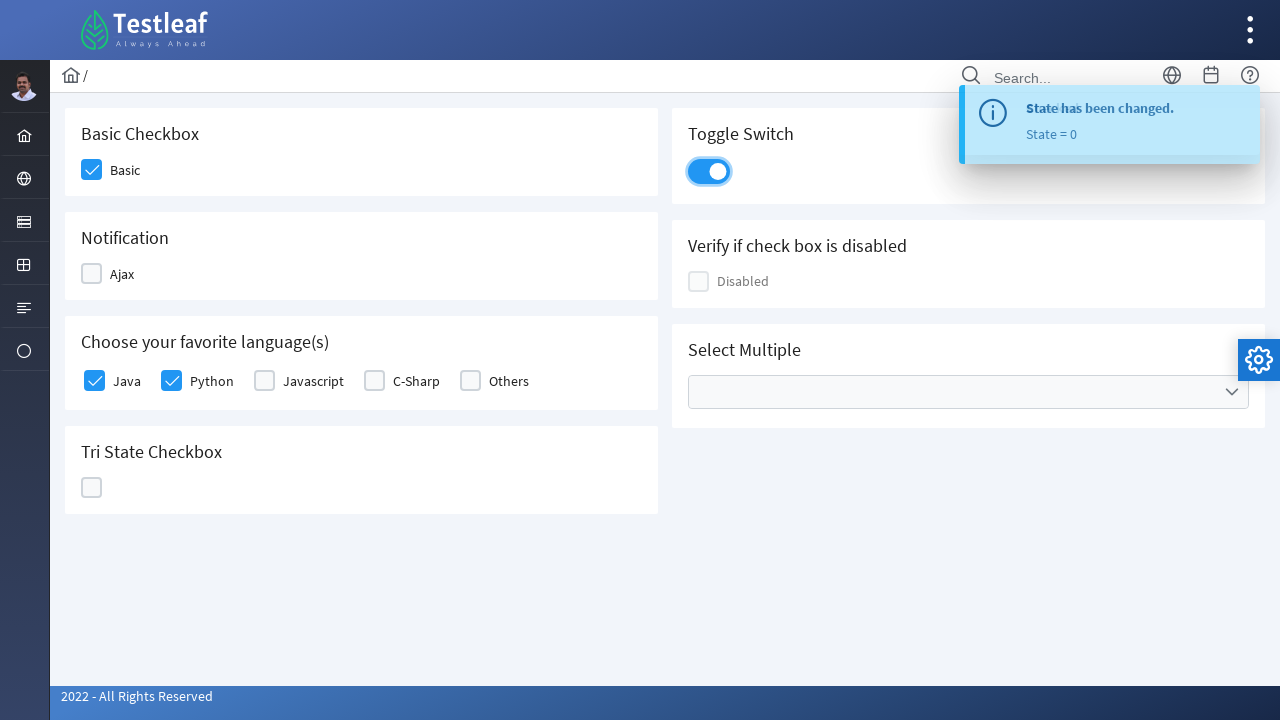

Opened Cities dropdown at (968, 392) on xpath=//ul[@data-label='Cities']
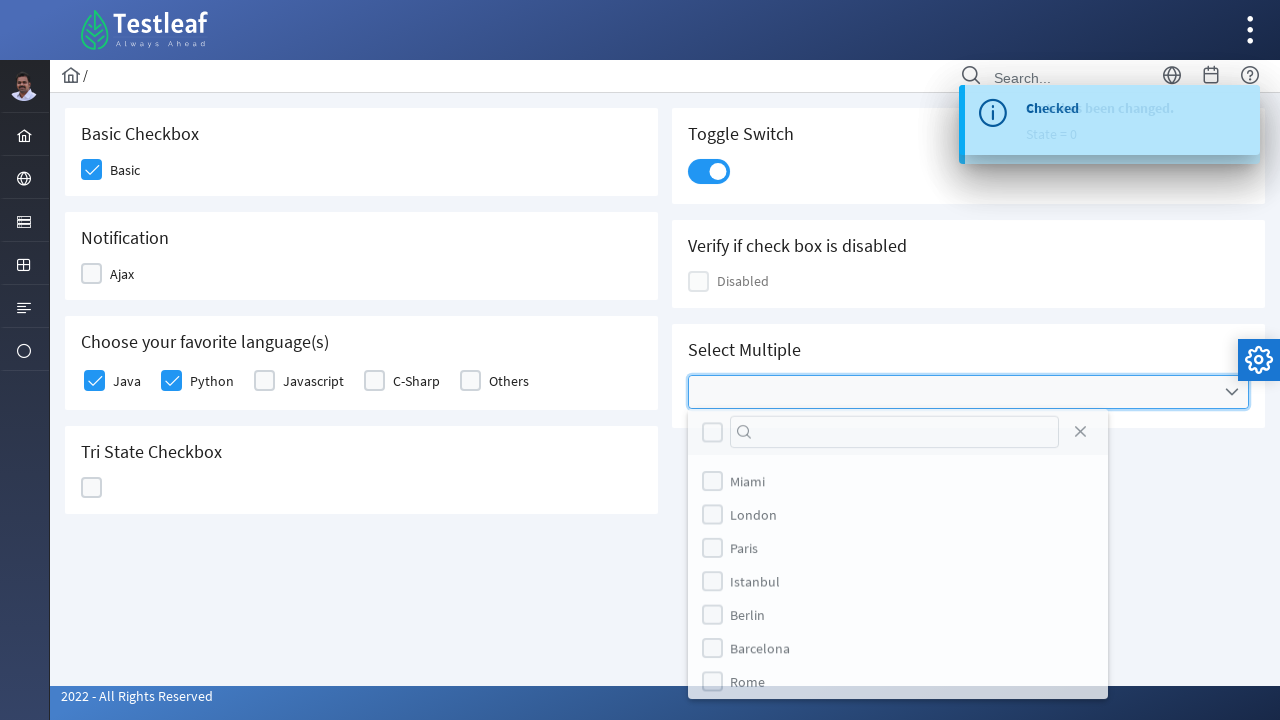

Selected London from dropdown at (712, 519) on xpath=//label[text()='London']/preceding-sibling::div
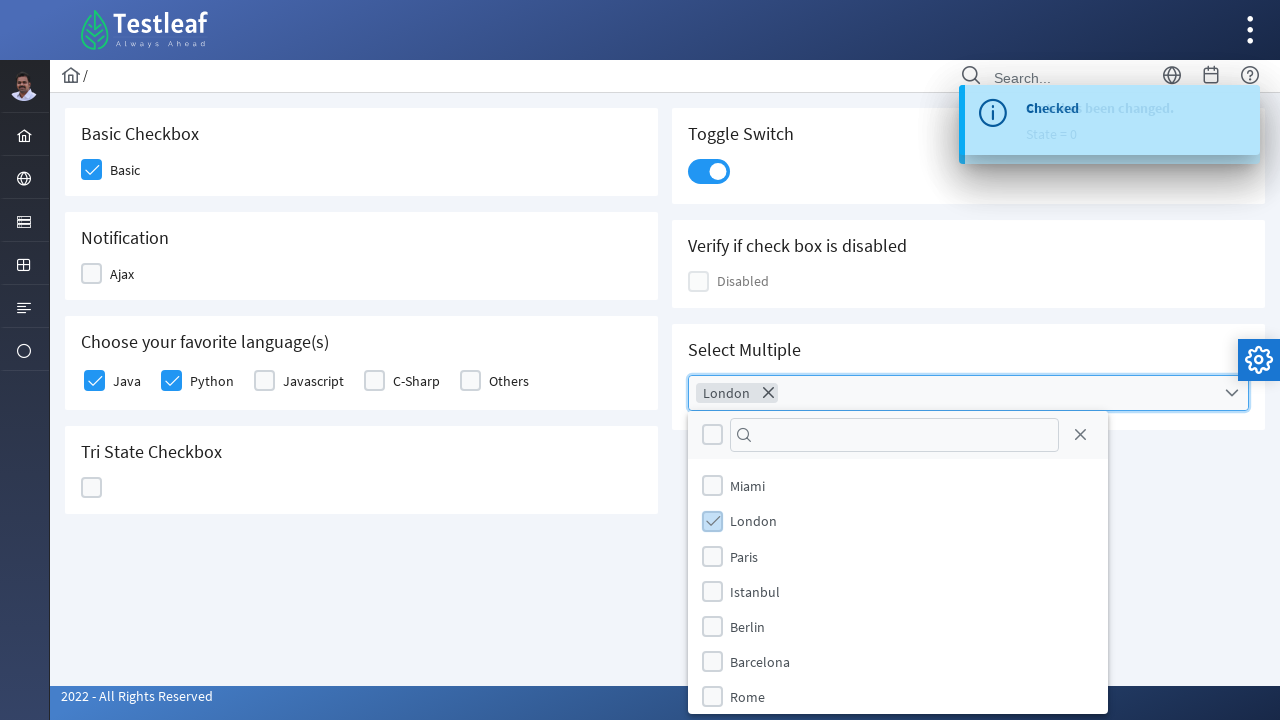

Selected Paris from dropdown at (712, 556) on xpath=//label[text()='Paris']/preceding-sibling::div
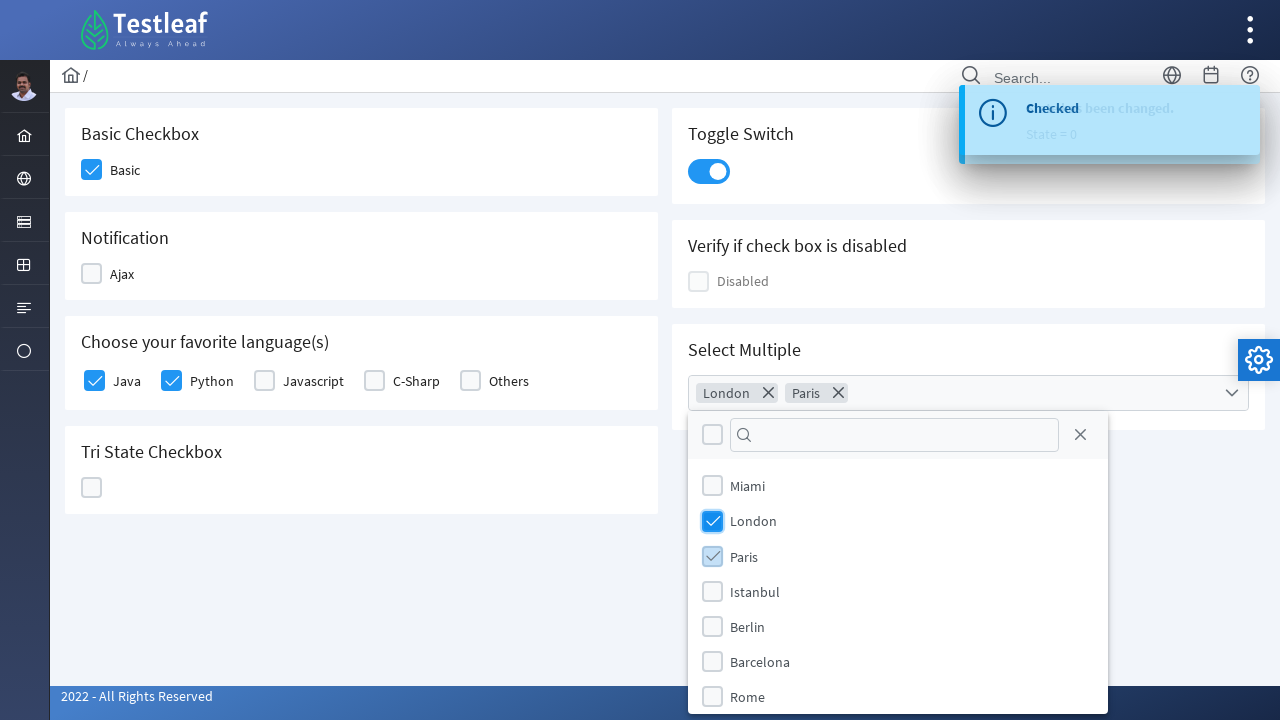

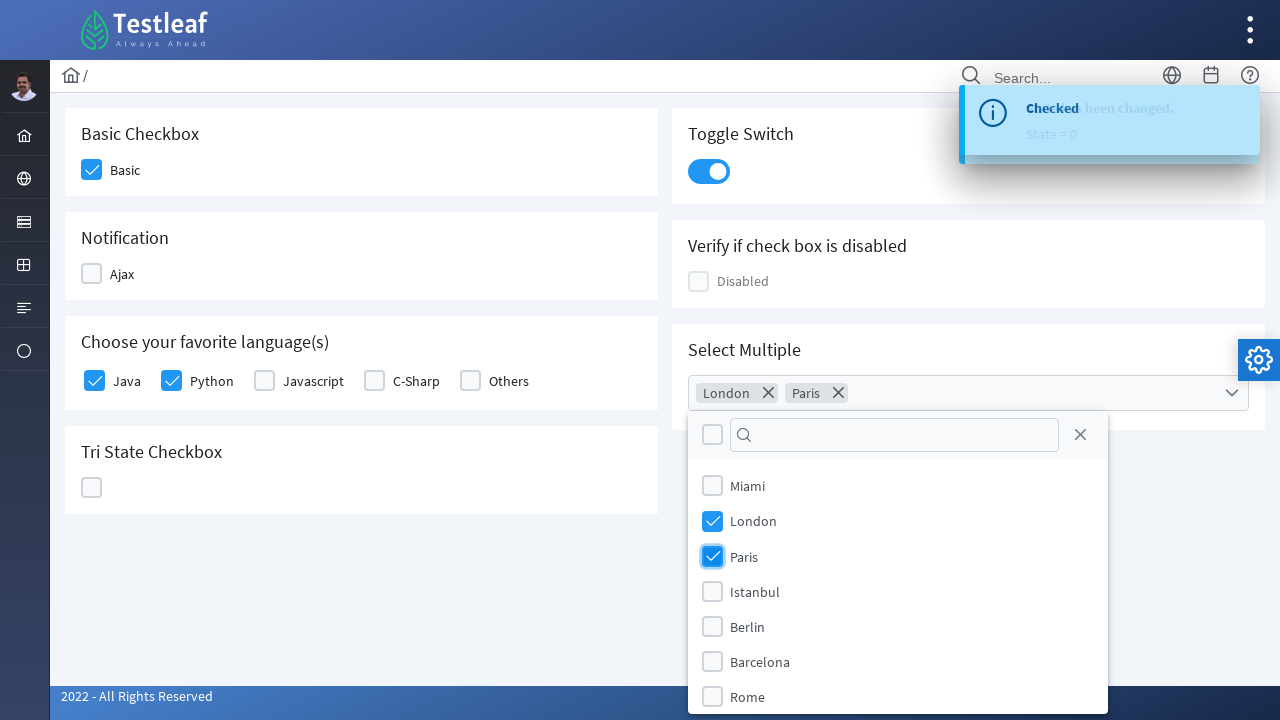